Tests checkbox functionality by verifying a Senior Citizen Discount checkbox is initially unchecked, clicking it, and verifying it becomes checked

Starting URL: https://rahulshettyacademy.com/dropdownsPractise/

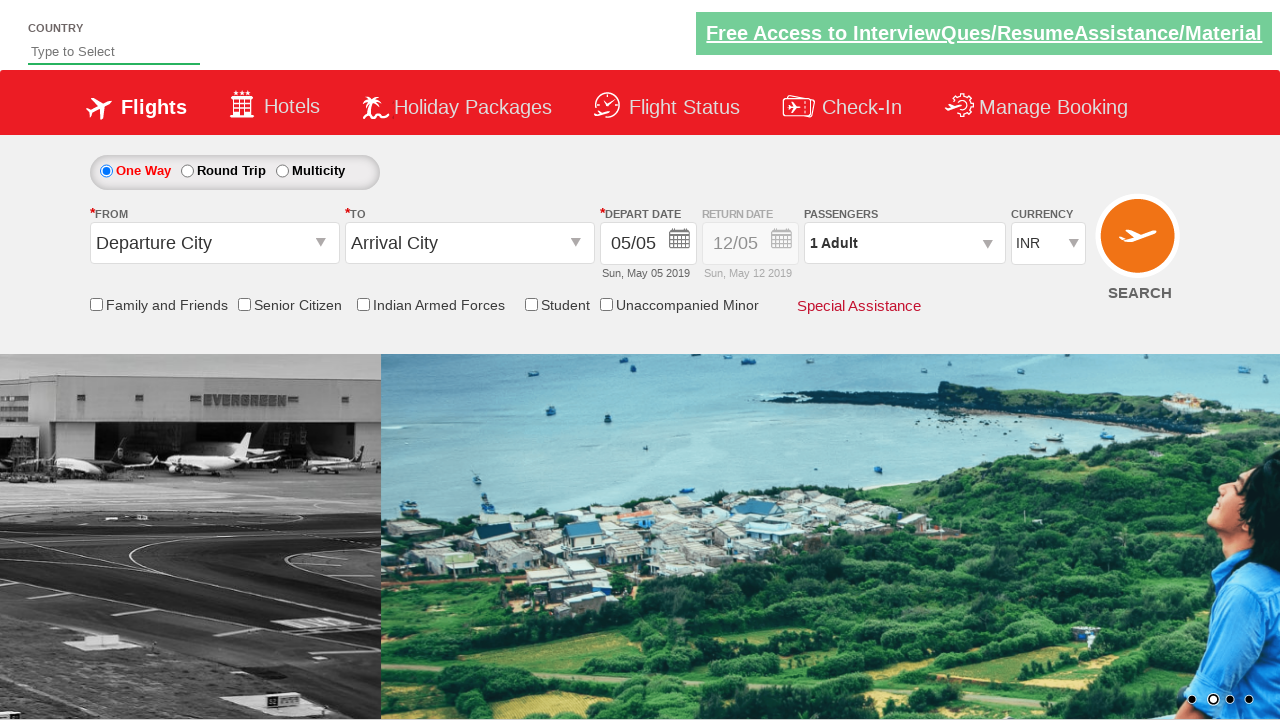

Located Senior Citizen Discount checkbox element
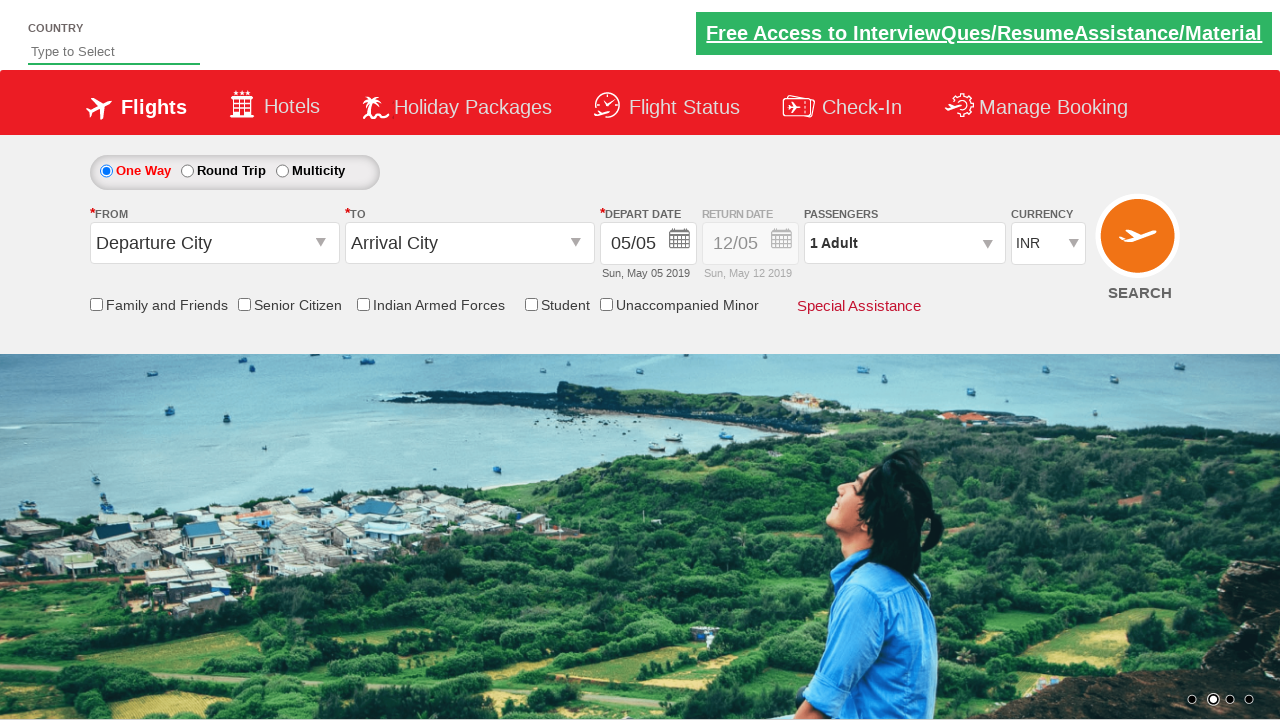

Verified checkbox is initially unchecked
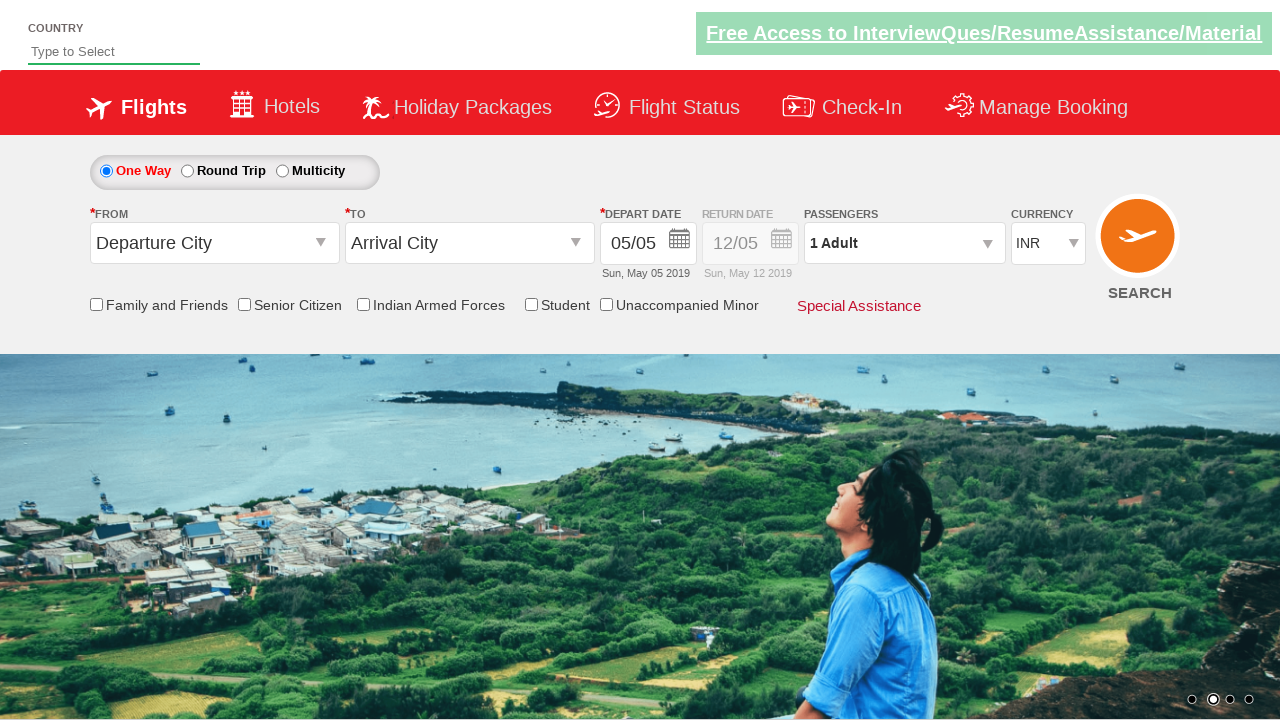

Clicked Senior Citizen Discount checkbox at (244, 304) on input[id*='SeniorCitizenDiscount']
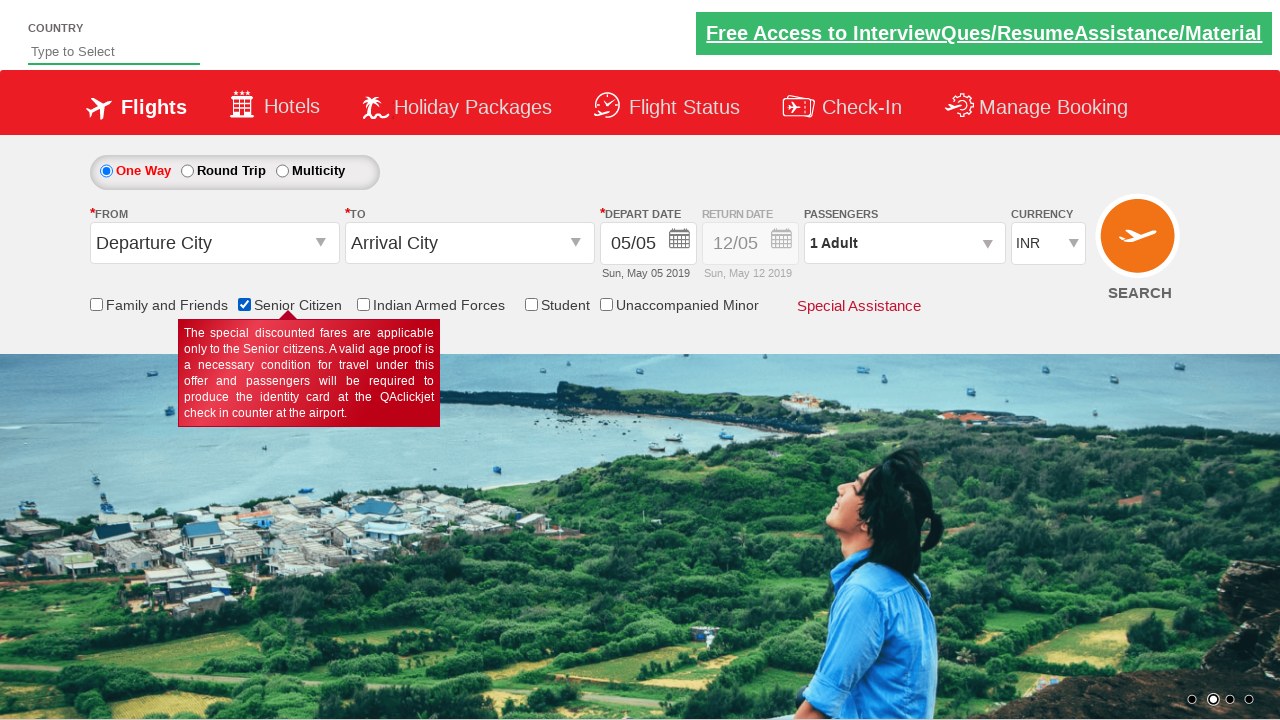

Verified checkbox is now checked after clicking
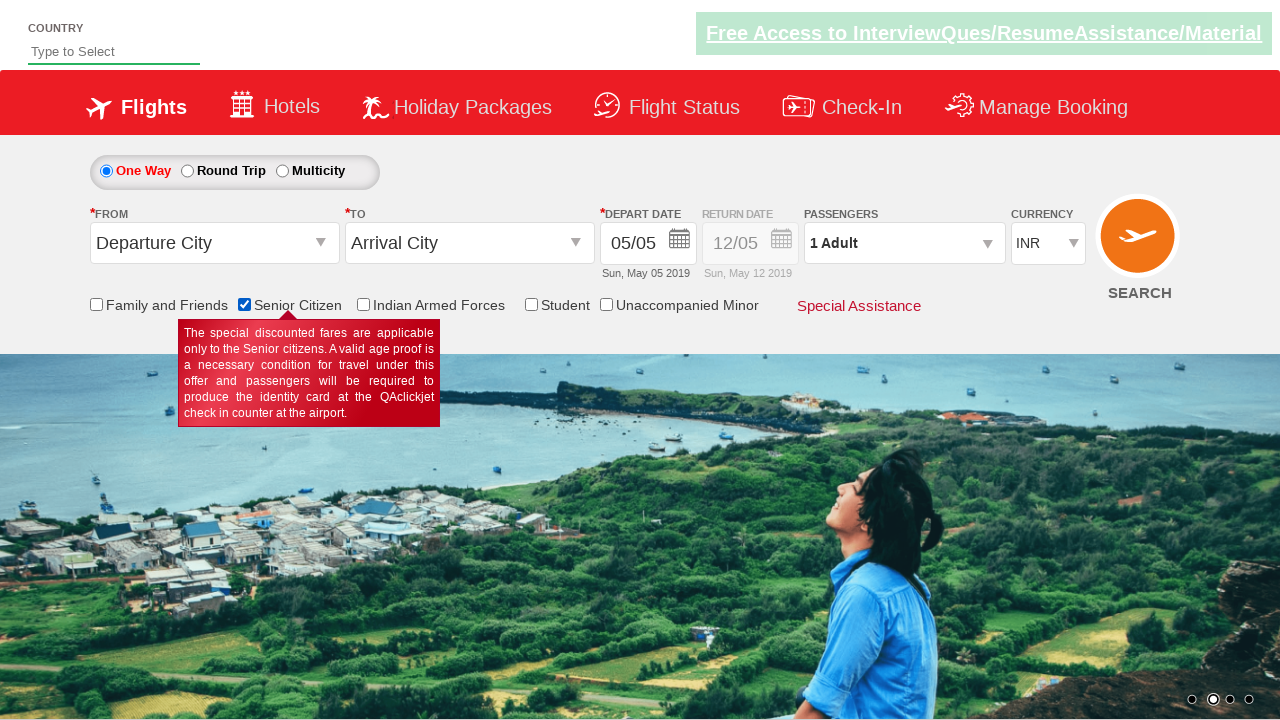

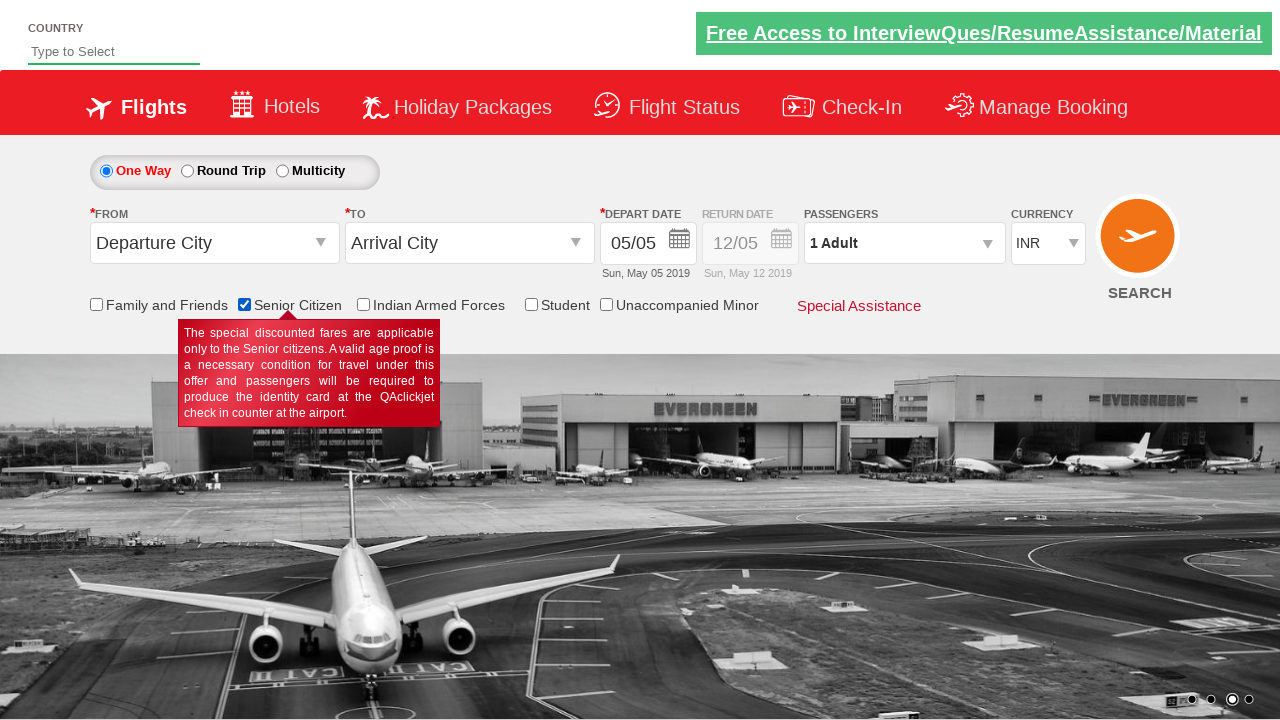